Tests that double-clicking on the questions tab area reveals a specific header

Starting URL: https://thecode.media/

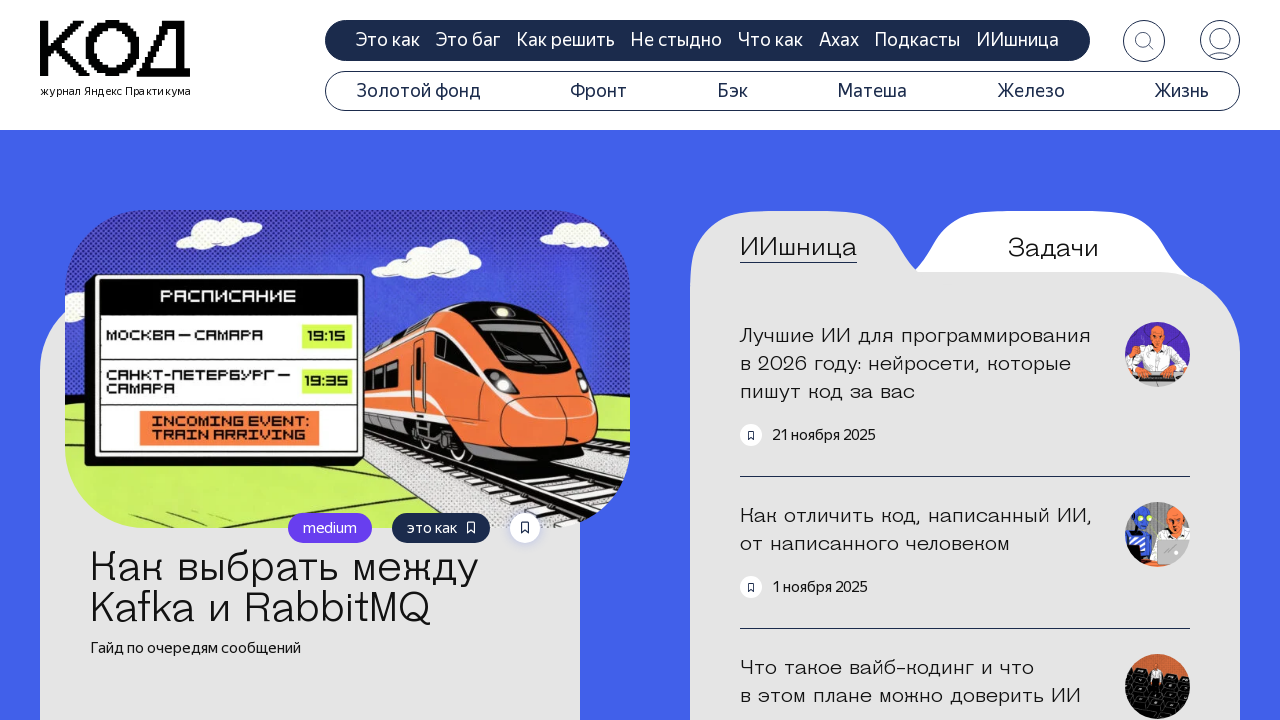

Double-clicked on the questions tab area at (1053, 248) on .tab-questions
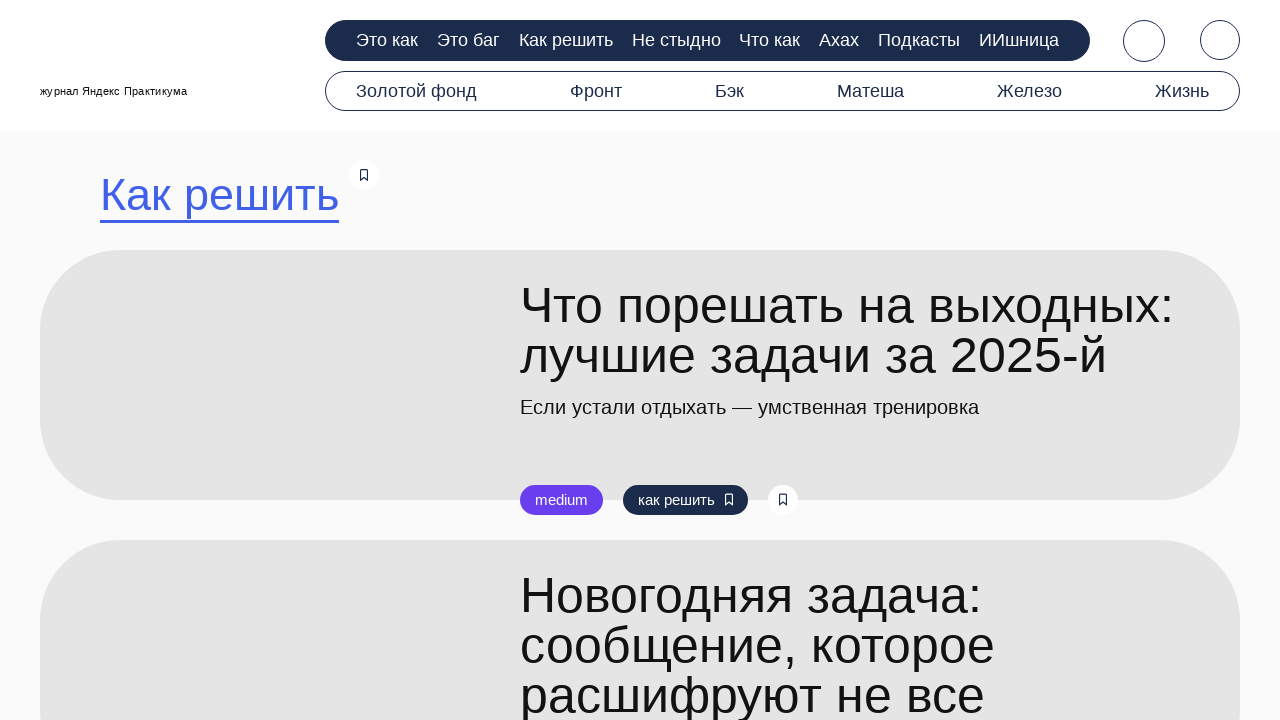

Header with search title appeared after double-click
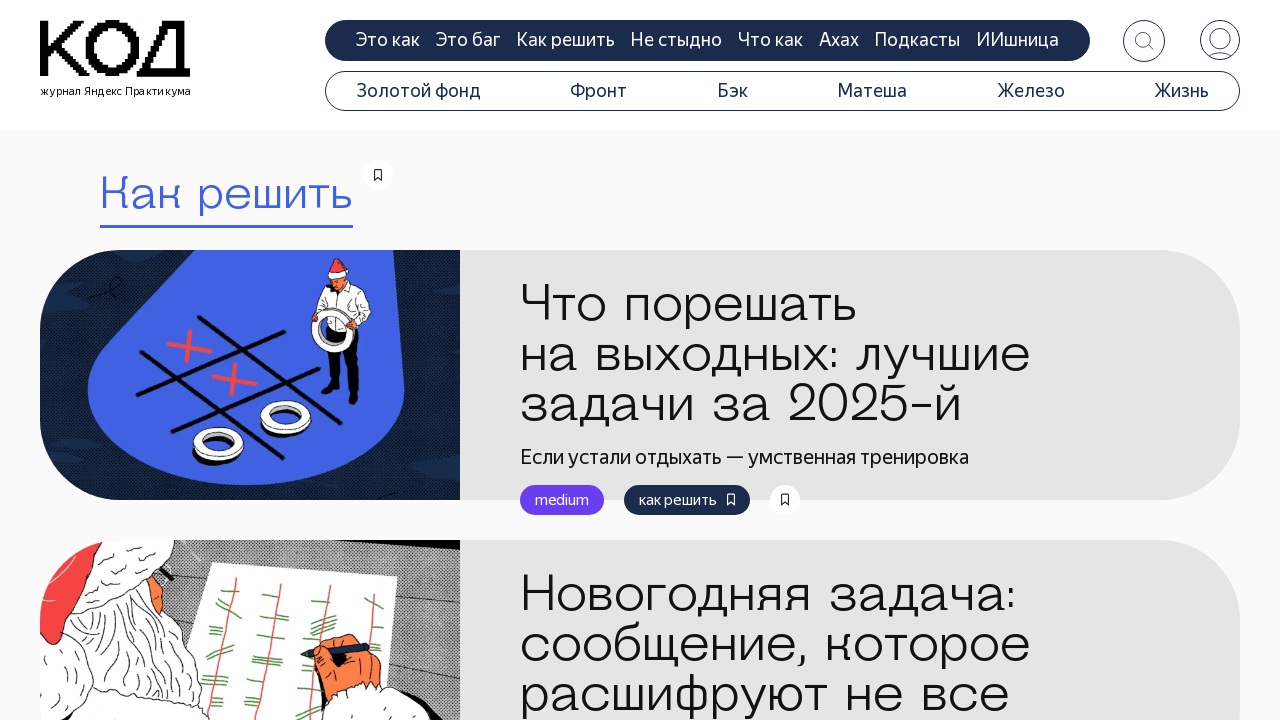

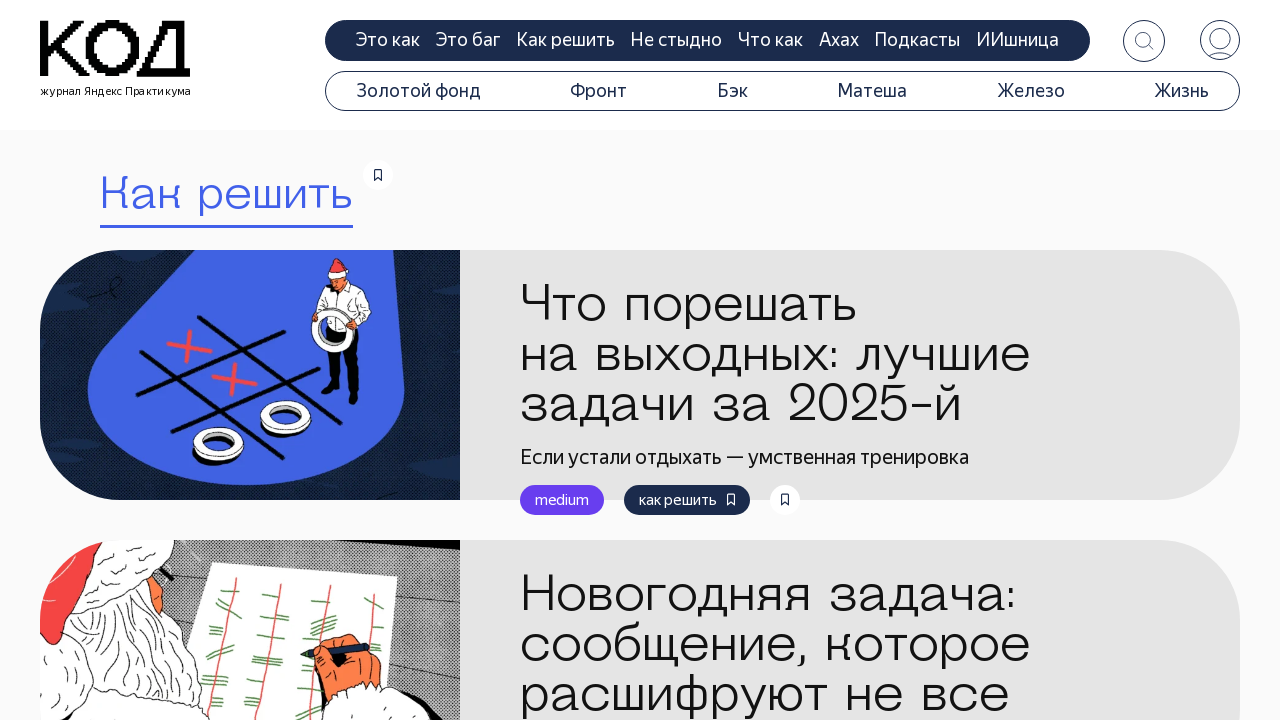